Tests mouse operations and keyboard shortcuts on a registration form by entering a first name, using double-click to select it, copying it with Ctrl+C, then pasting it into the last name field with Ctrl+V, and filling an address field.

Starting URL: http://demo.automationtesting.in/Register.html

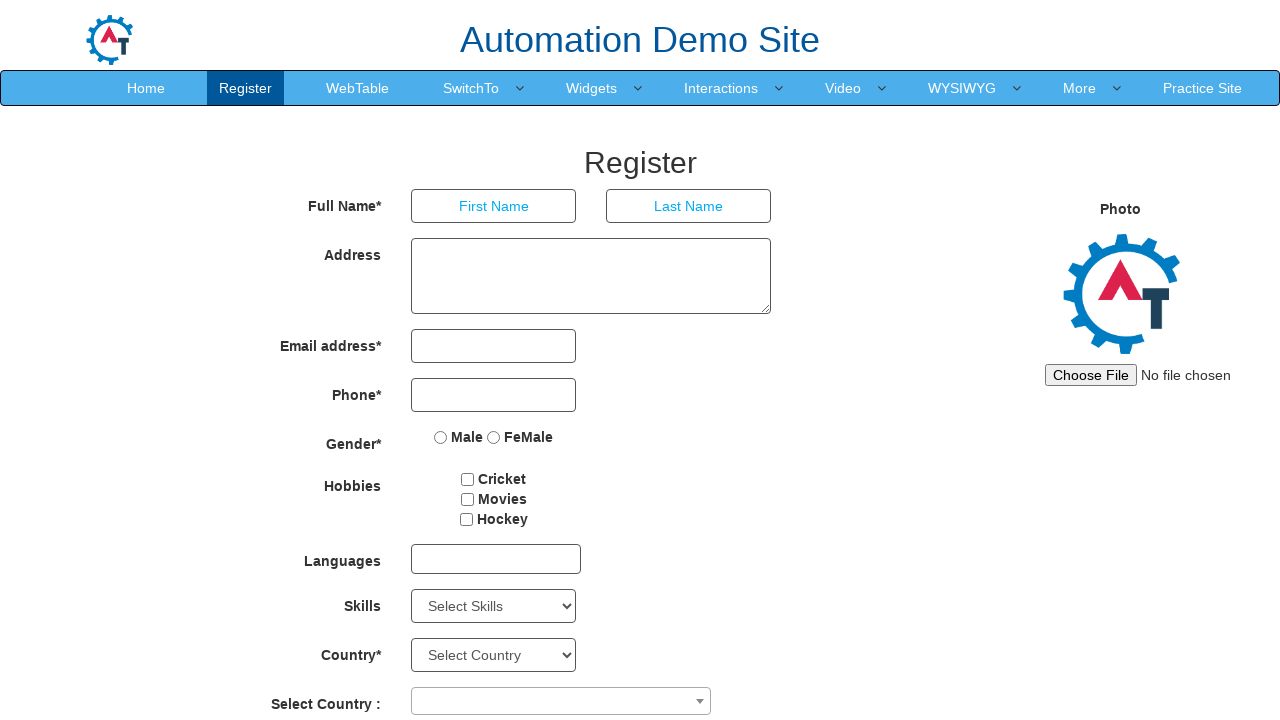

Filled first name field with 'admin' on input[placeholder='First Name']
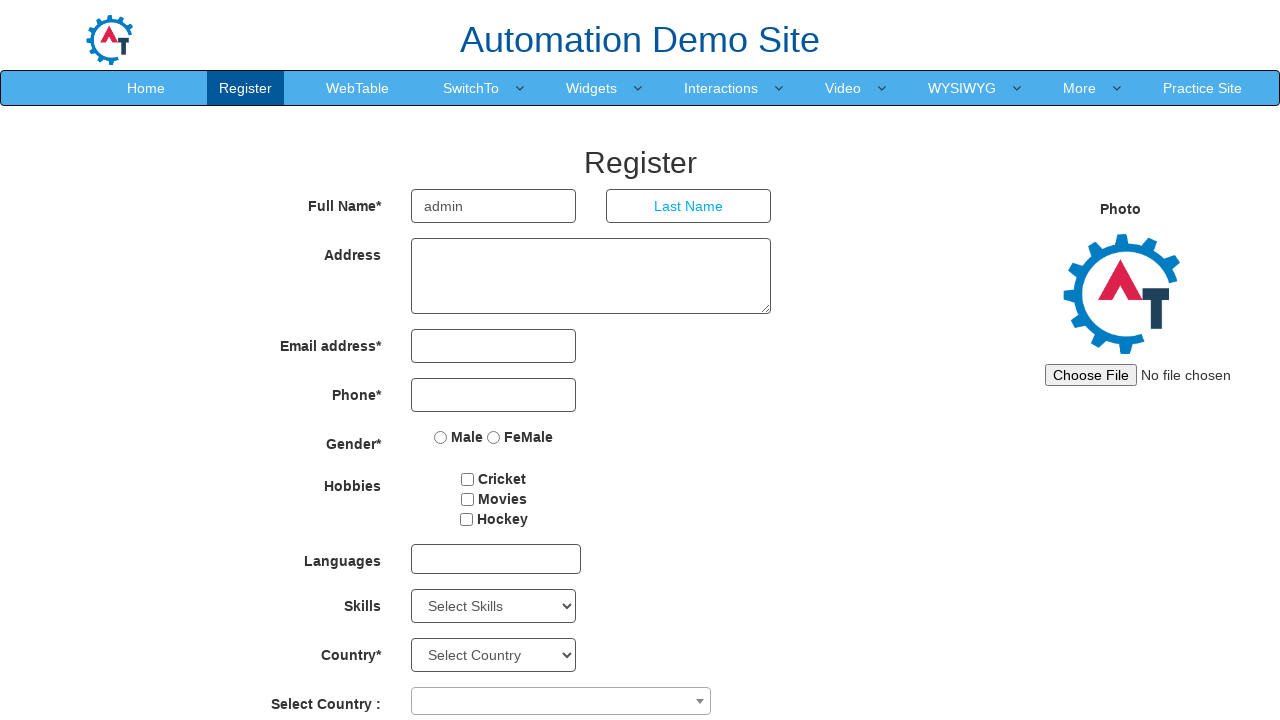

Double-clicked first name field to select text at (494, 206) on input[placeholder='First Name']
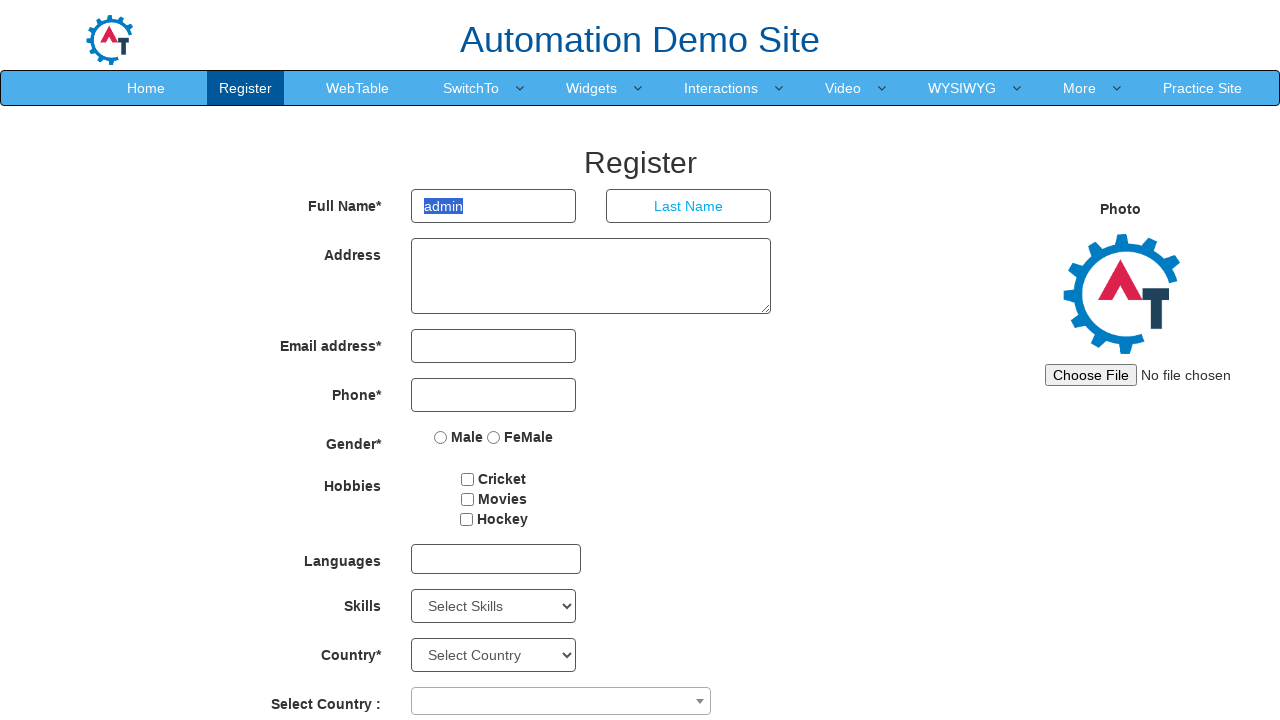

Copied first name text using Ctrl+C
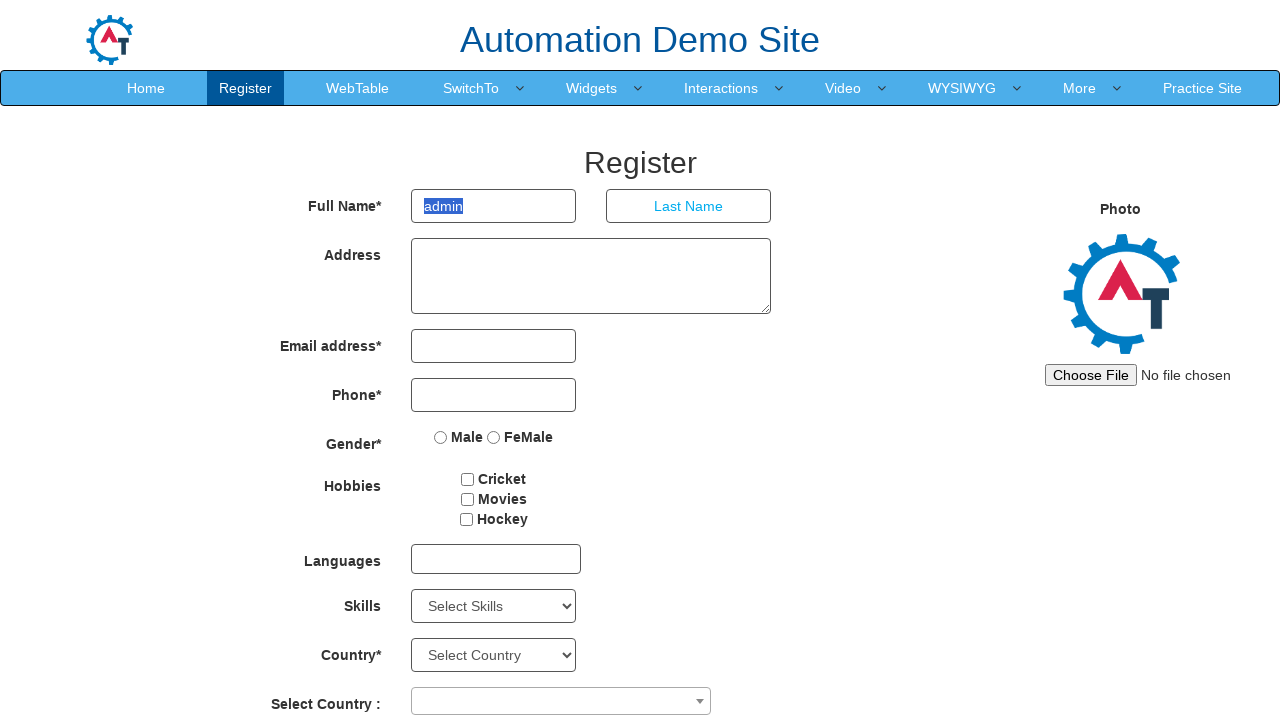

Clicked on last name field at (689, 206) on input[placeholder='Last Name']
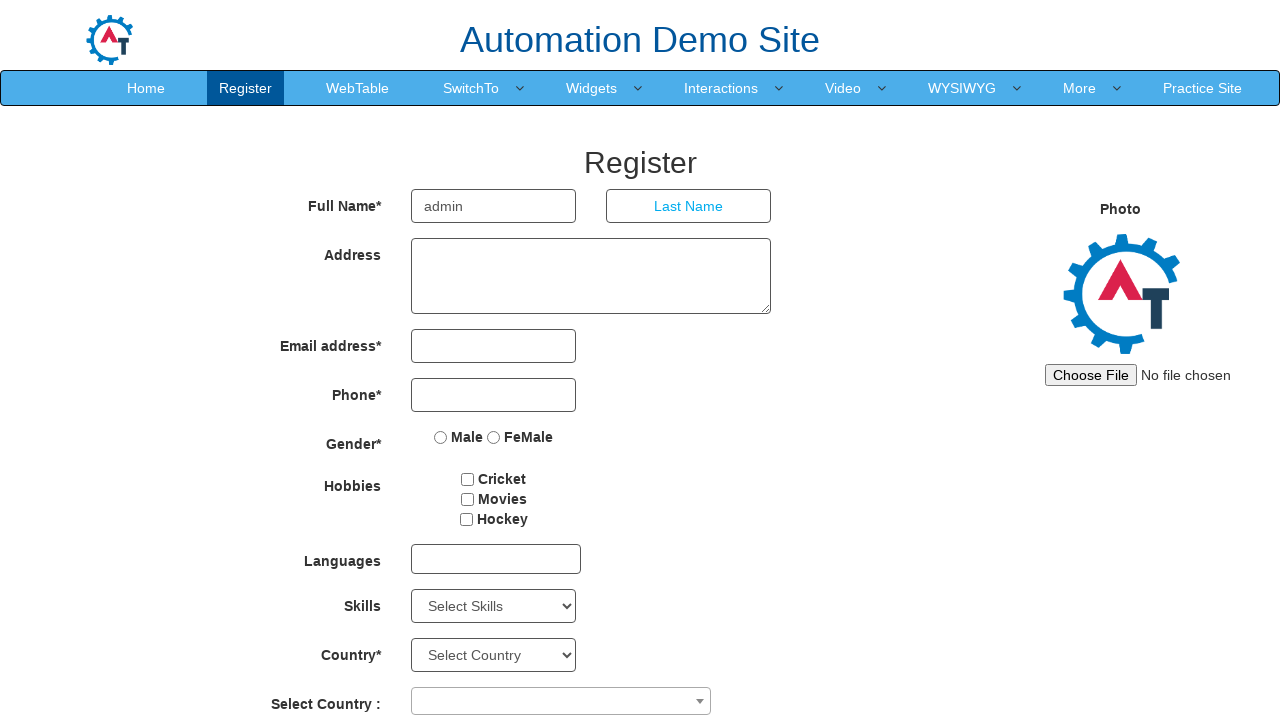

Pasted copied text into last name field using Ctrl+V
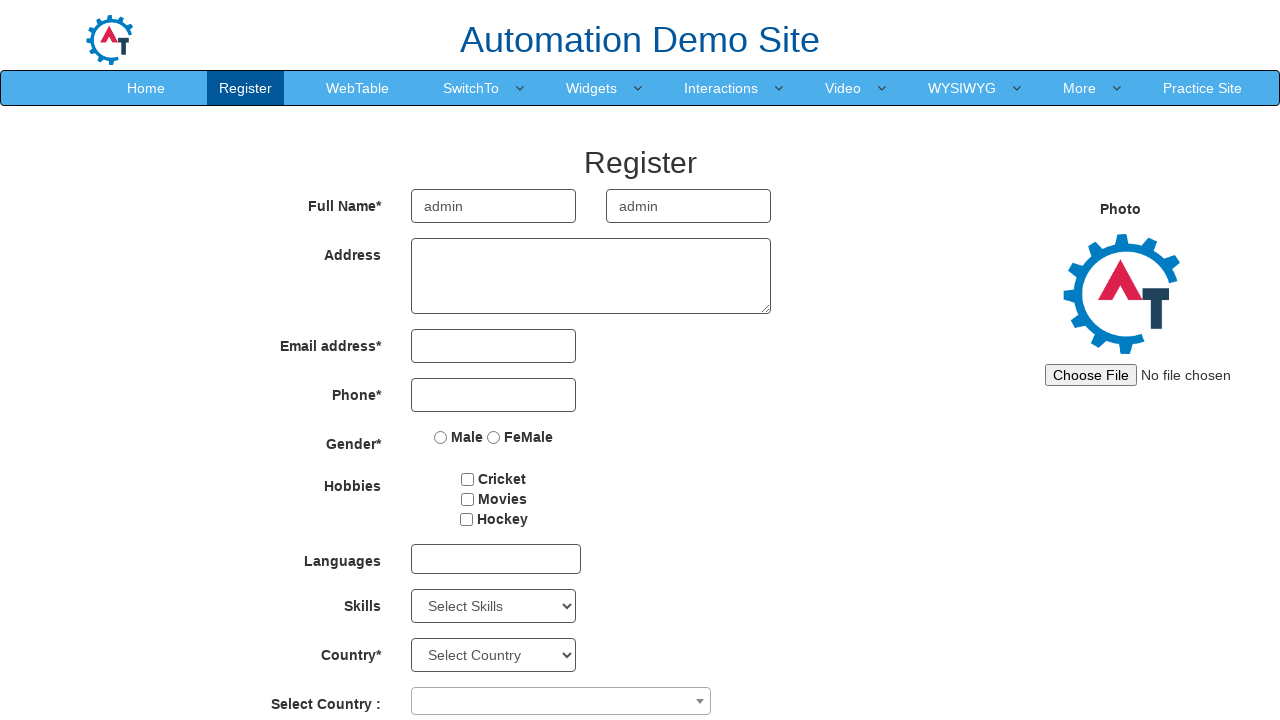

Filled address field with 'at jamner,jalgoan' on textarea.ng-pristine, textarea.ng-valid
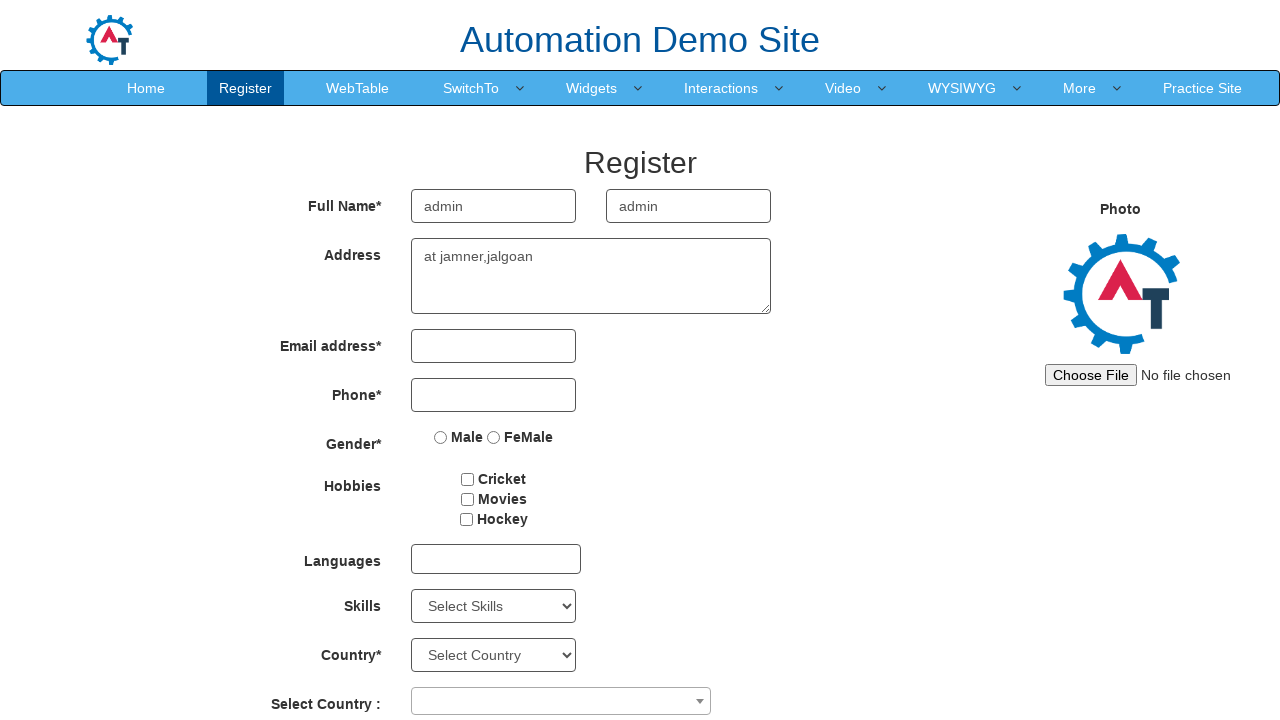

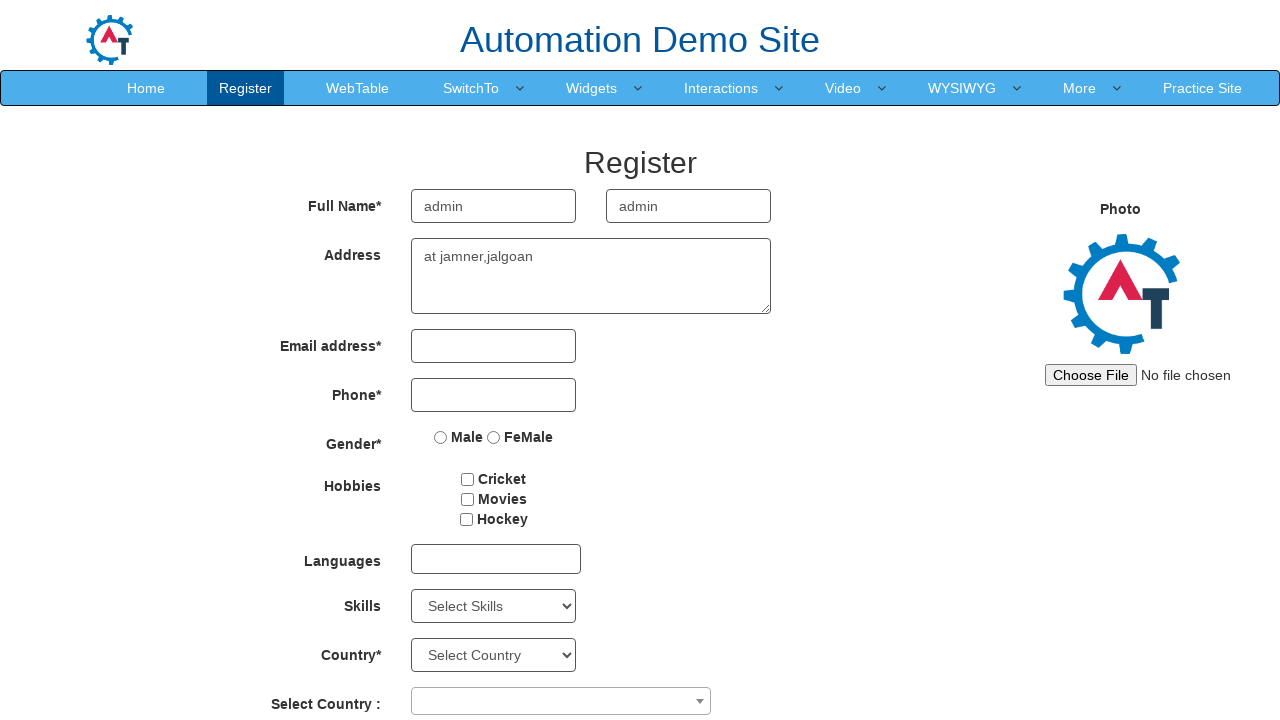